Tests that Clear completed button is hidden when there are no completed items

Starting URL: https://demo.playwright.dev/todomvc

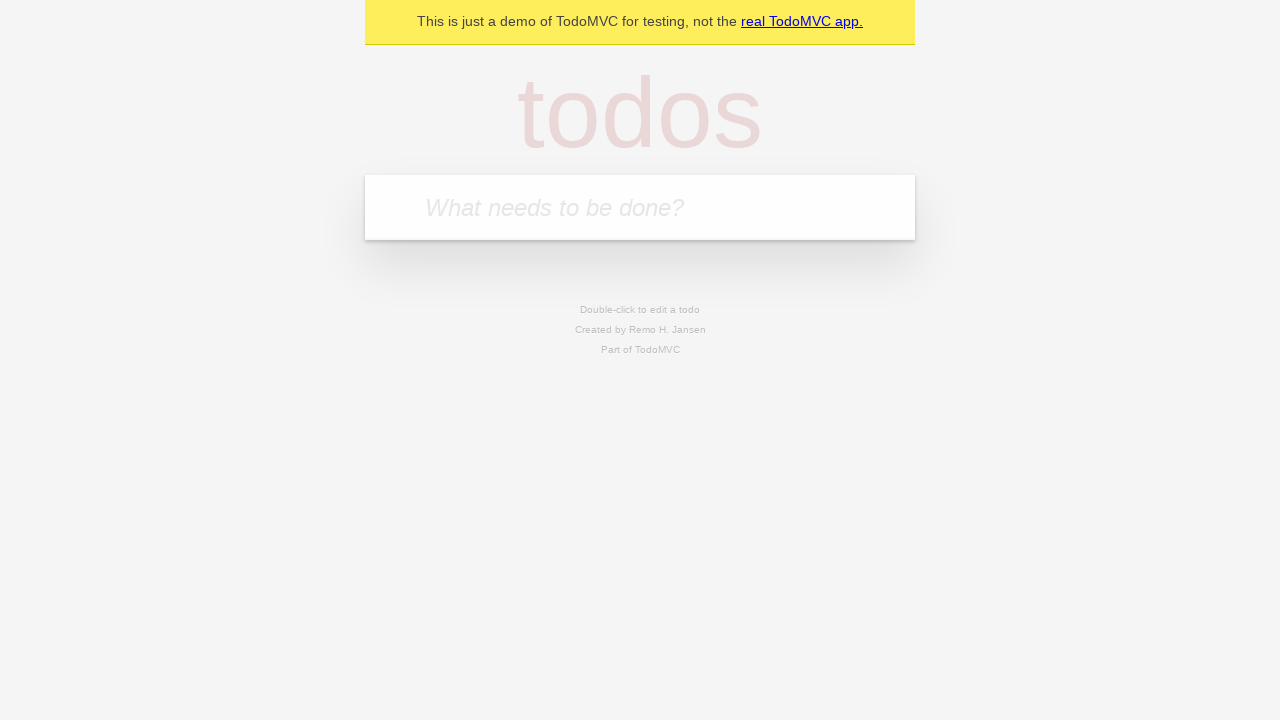

Filled todo input with 'buy some cheese' on internal:attr=[placeholder="What needs to be done?"i]
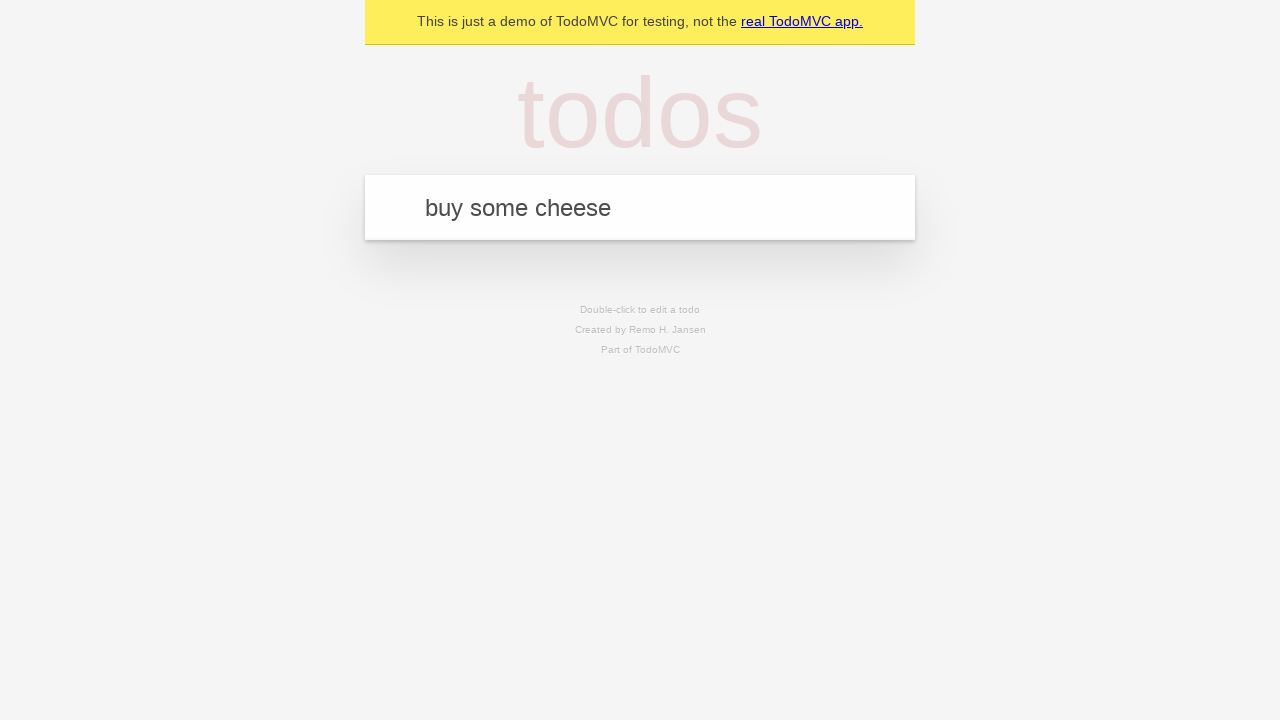

Pressed Enter to add first todo on internal:attr=[placeholder="What needs to be done?"i]
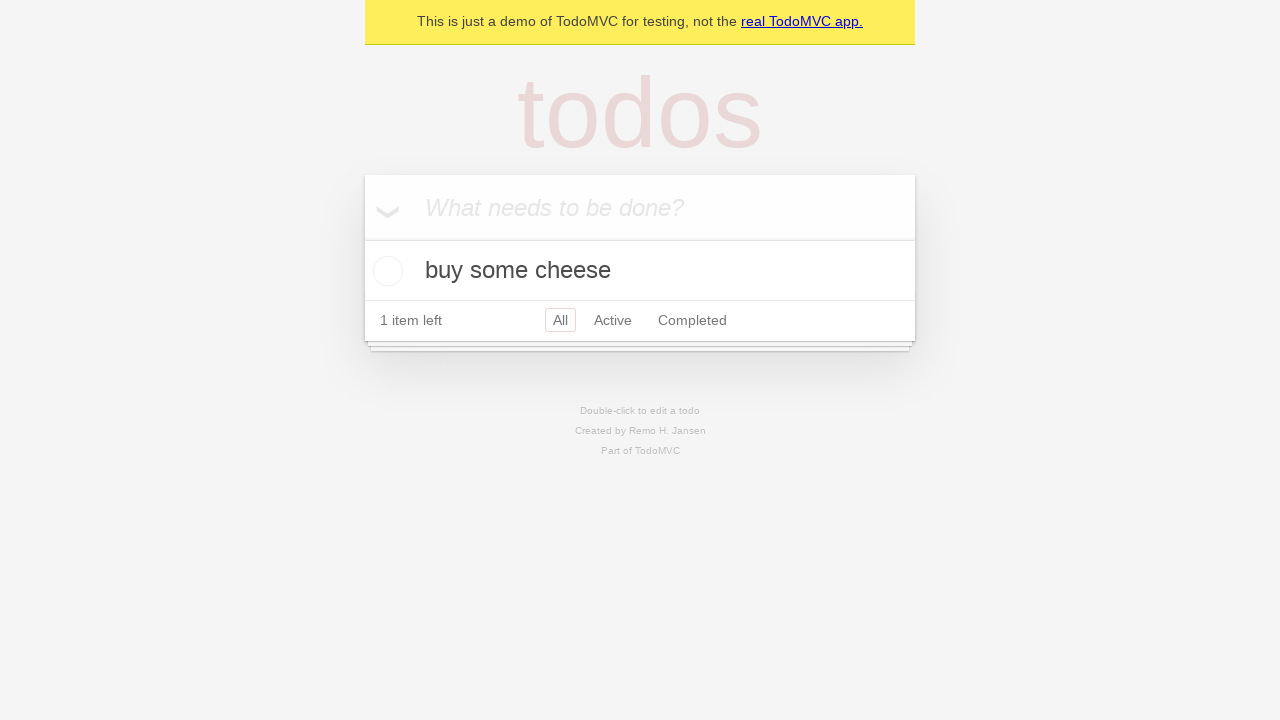

Filled todo input with 'feed the cat' on internal:attr=[placeholder="What needs to be done?"i]
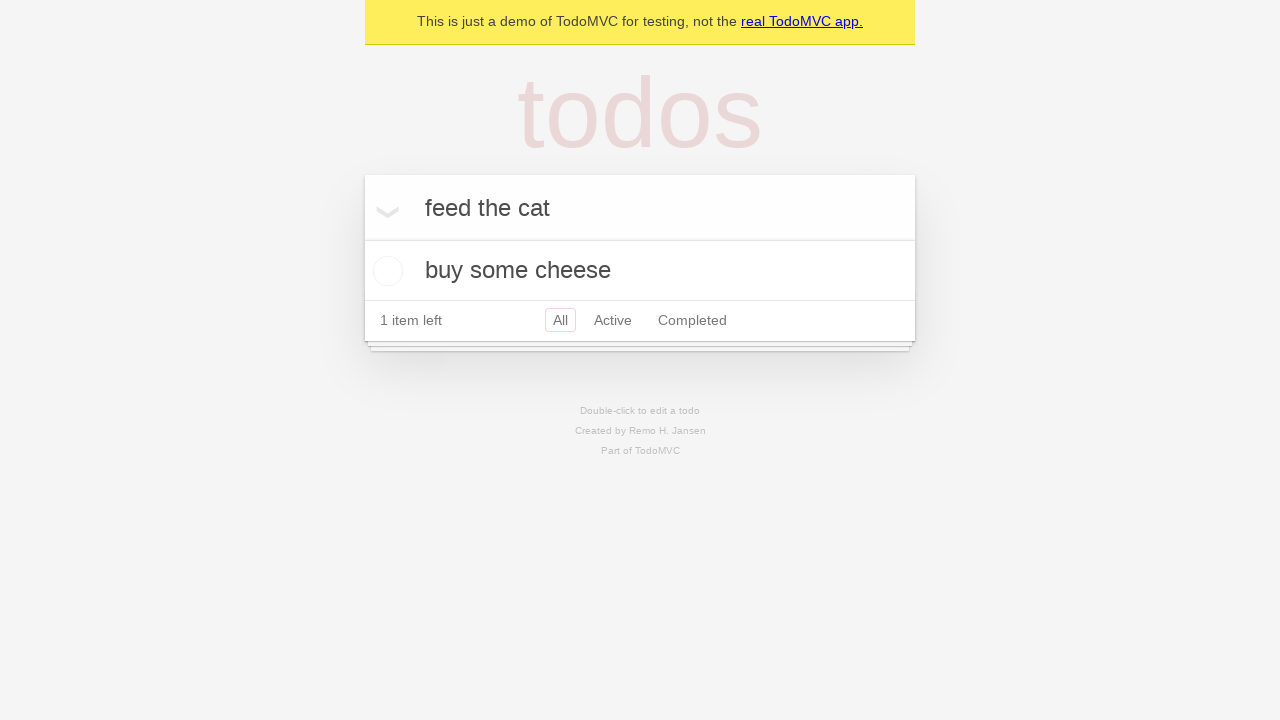

Pressed Enter to add second todo on internal:attr=[placeholder="What needs to be done?"i]
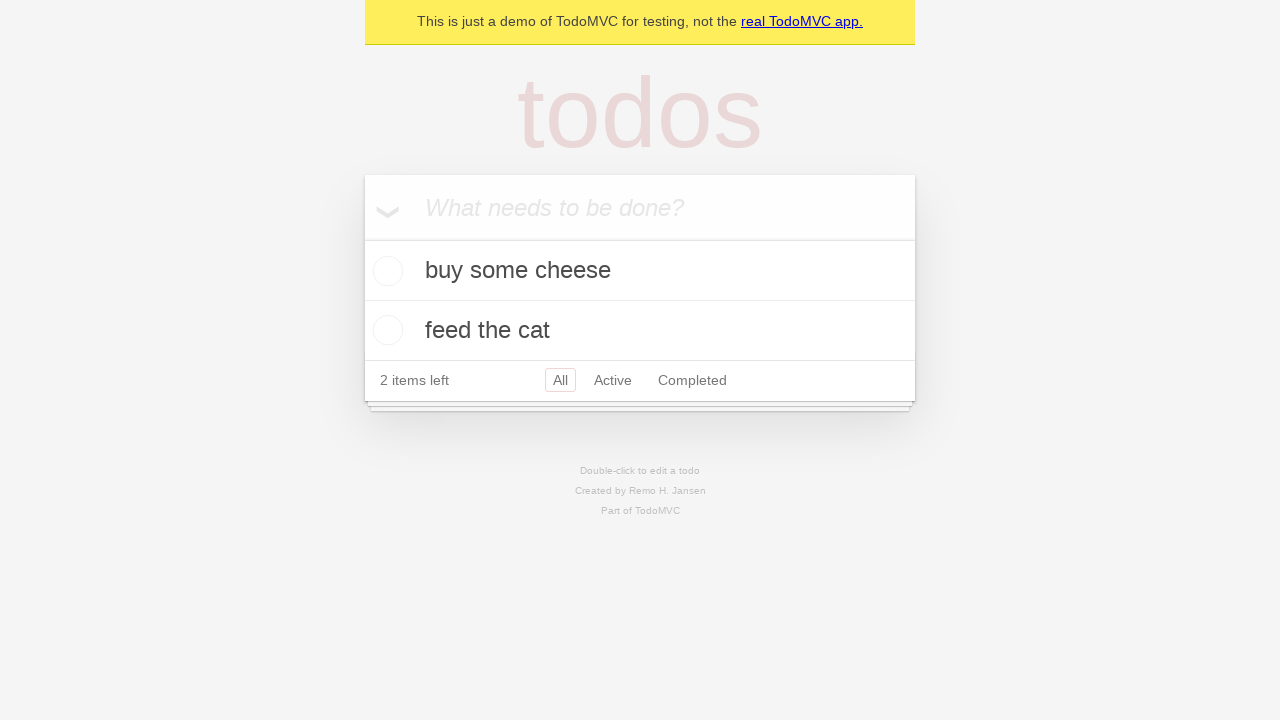

Filled todo input with 'book a doctors appointment' on internal:attr=[placeholder="What needs to be done?"i]
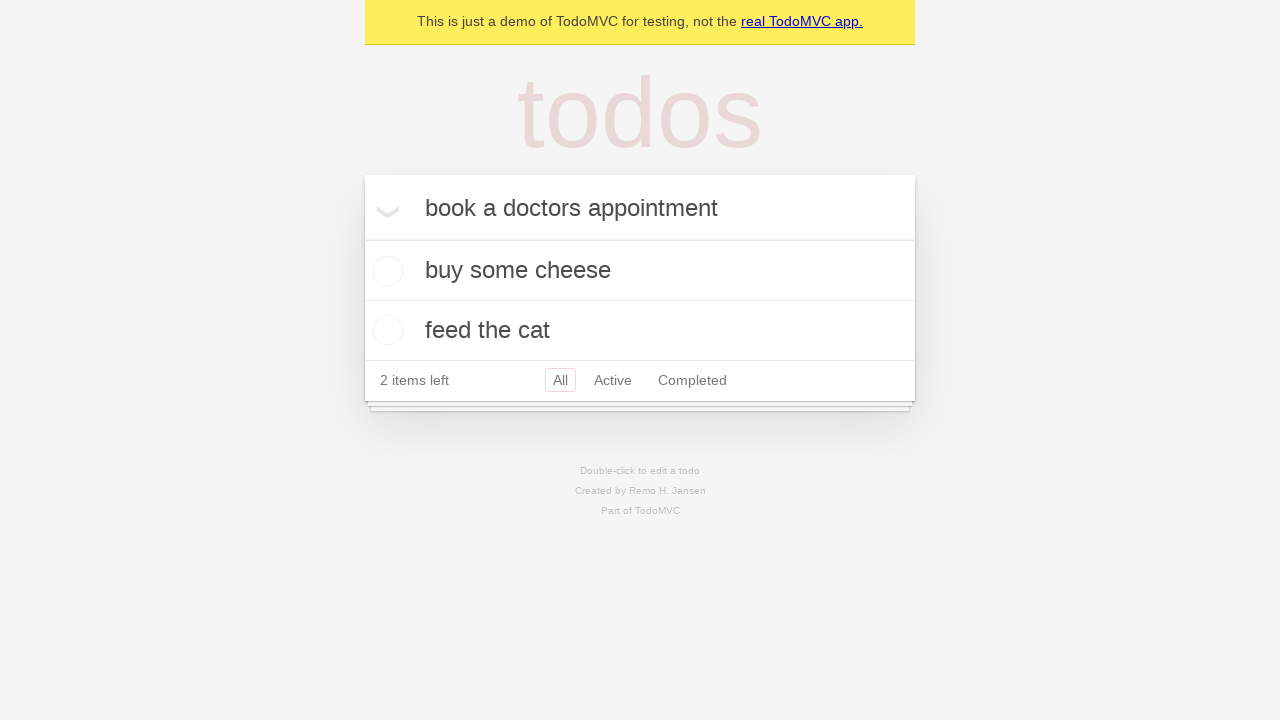

Pressed Enter to add third todo on internal:attr=[placeholder="What needs to be done?"i]
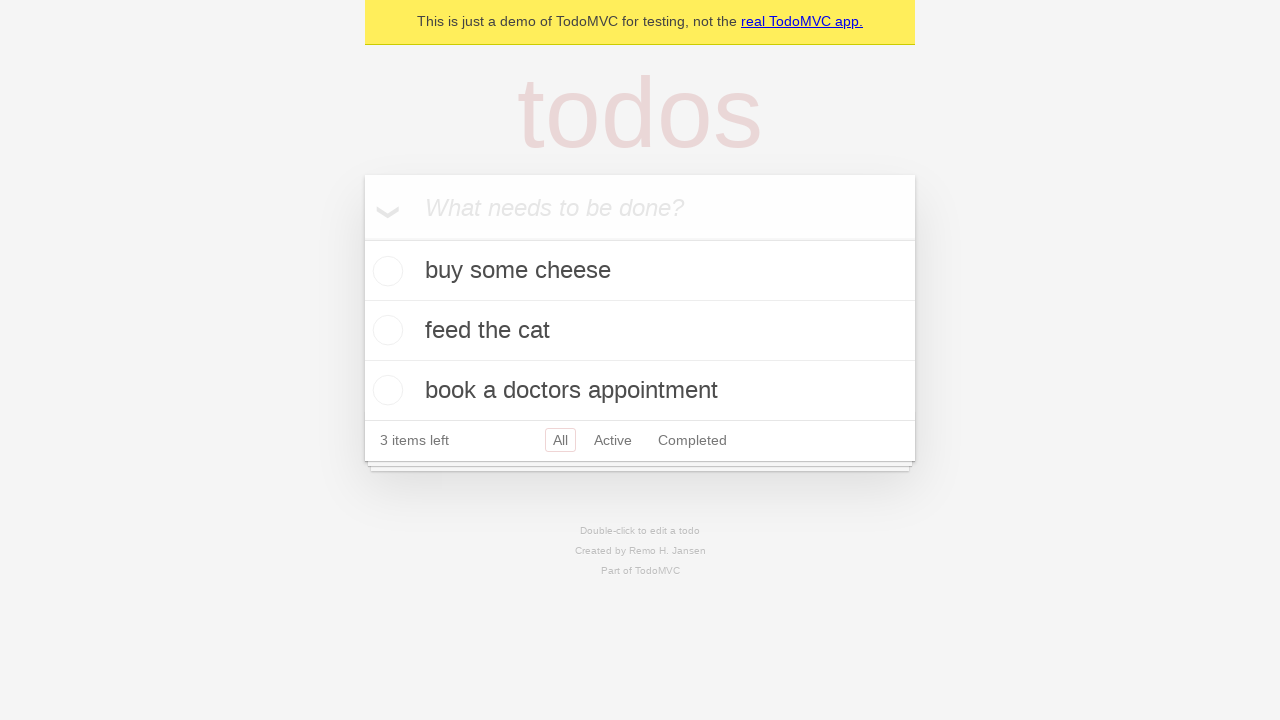

Checked the first todo item as completed at (385, 271) on .todo-list li .toggle >> nth=0
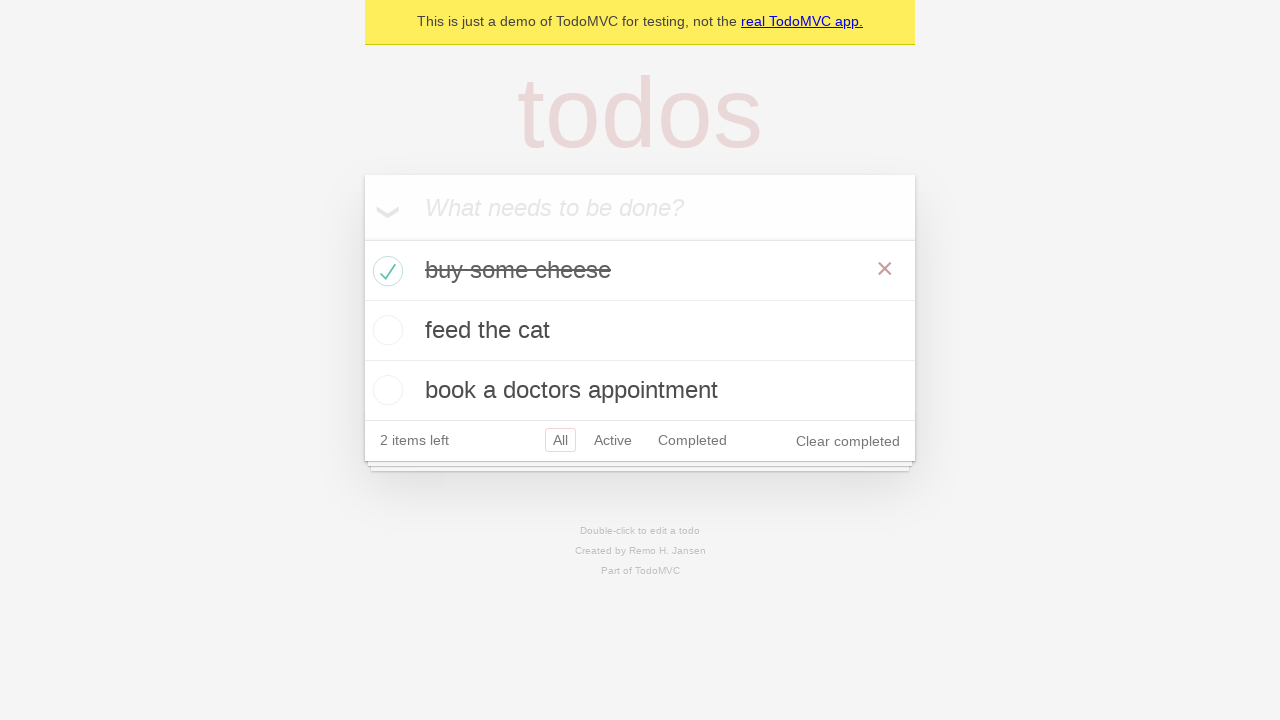

Clicked 'Clear completed' button to remove completed todo at (848, 441) on internal:role=button[name="Clear completed"i]
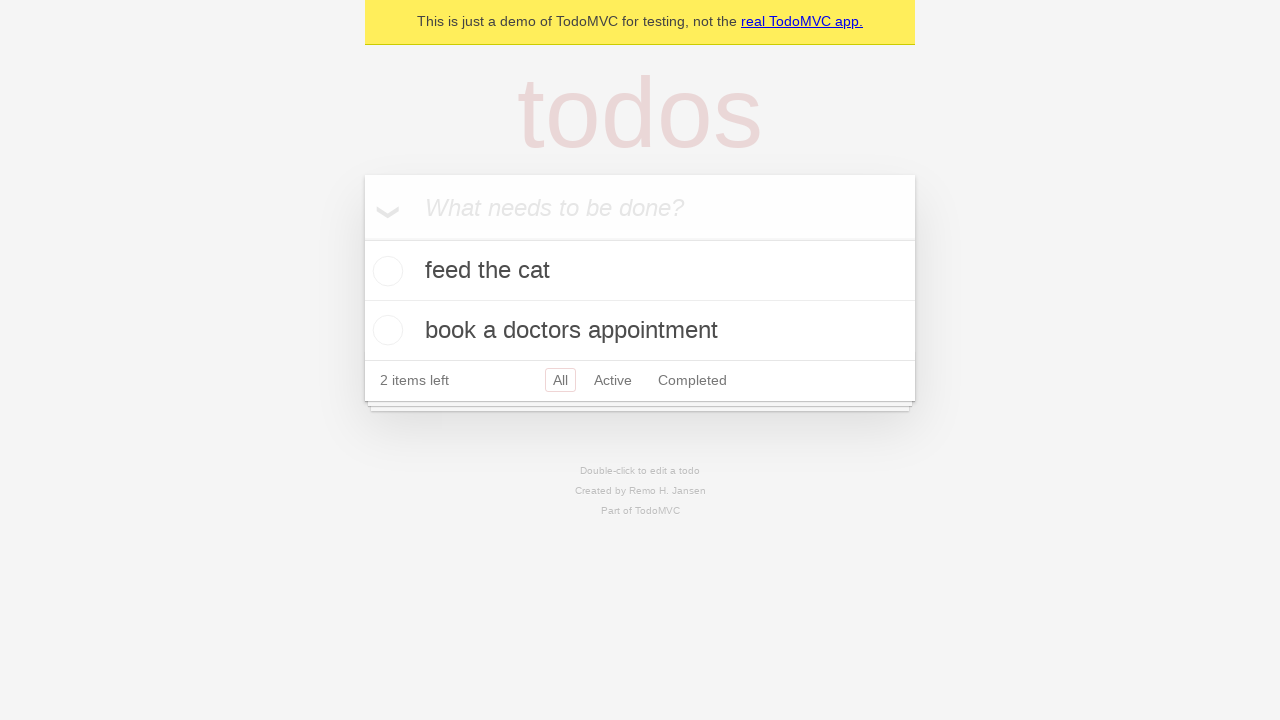

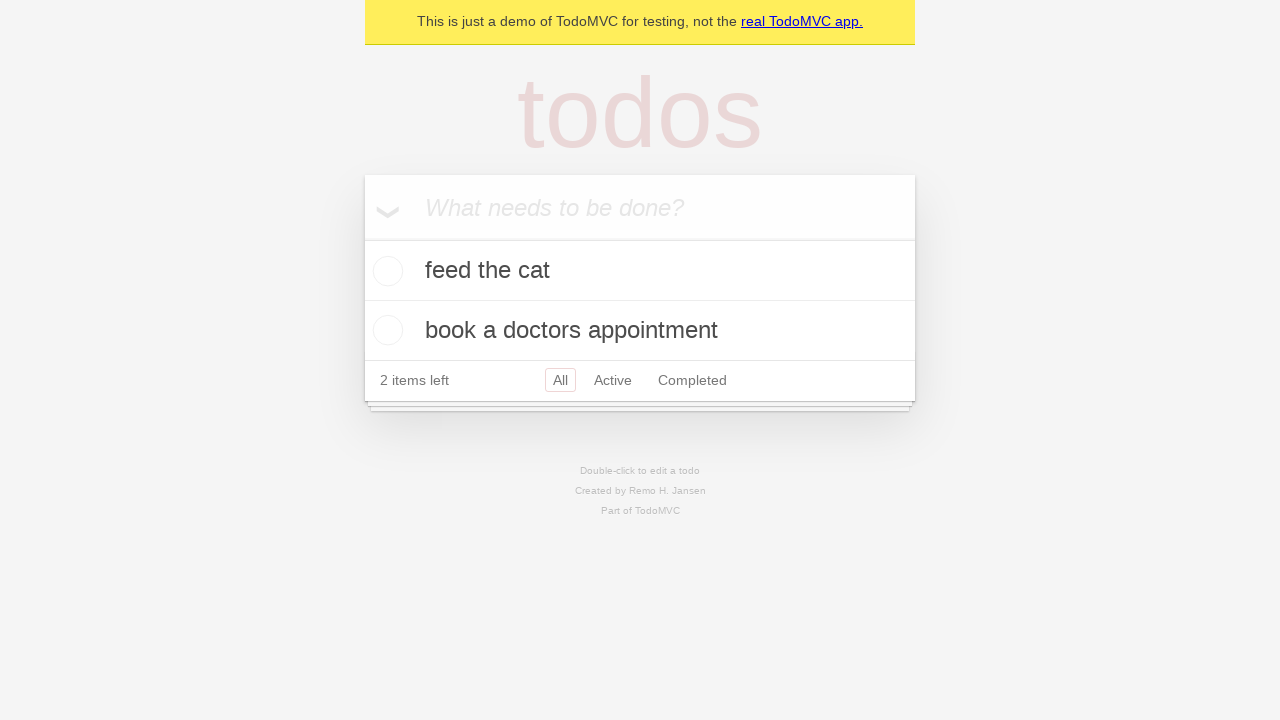